Tests the Python.org website search functionality by searching for "selenium" and verifying the search is performed

Starting URL: http://www.python.org

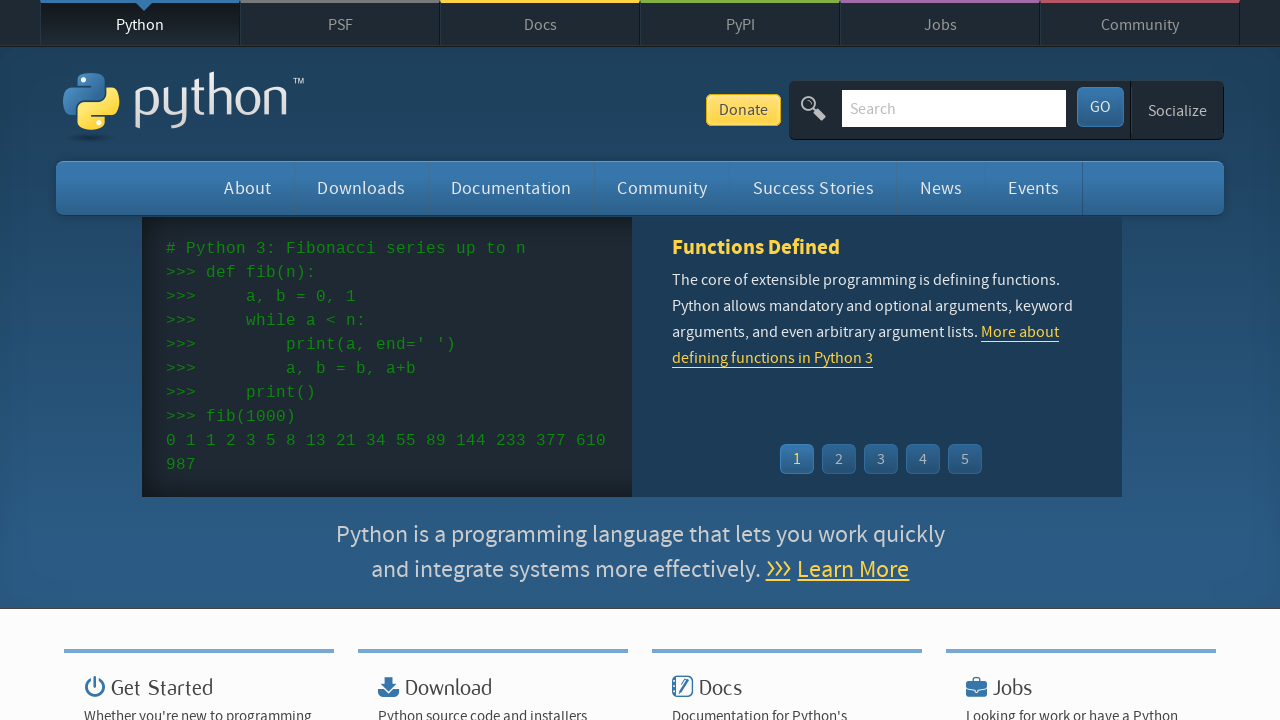

Verified 'Python' is in the page title
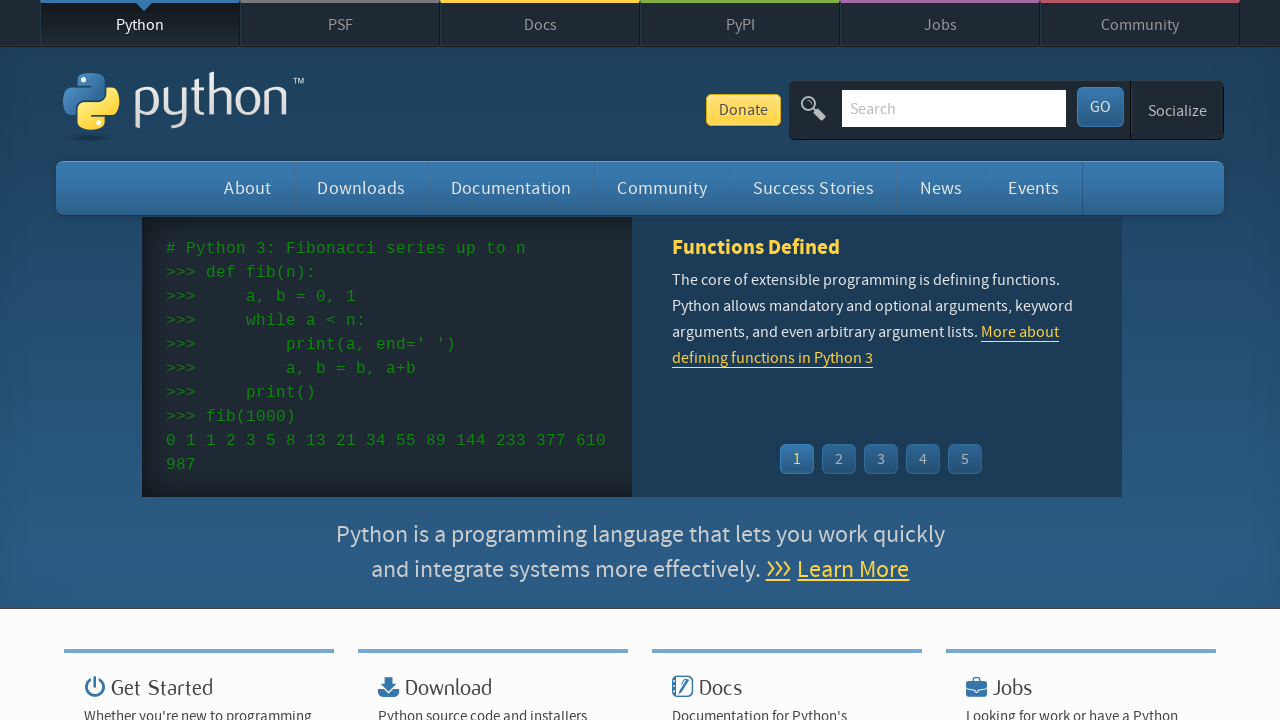

Filled search box with 'selenium' on input[name='q']
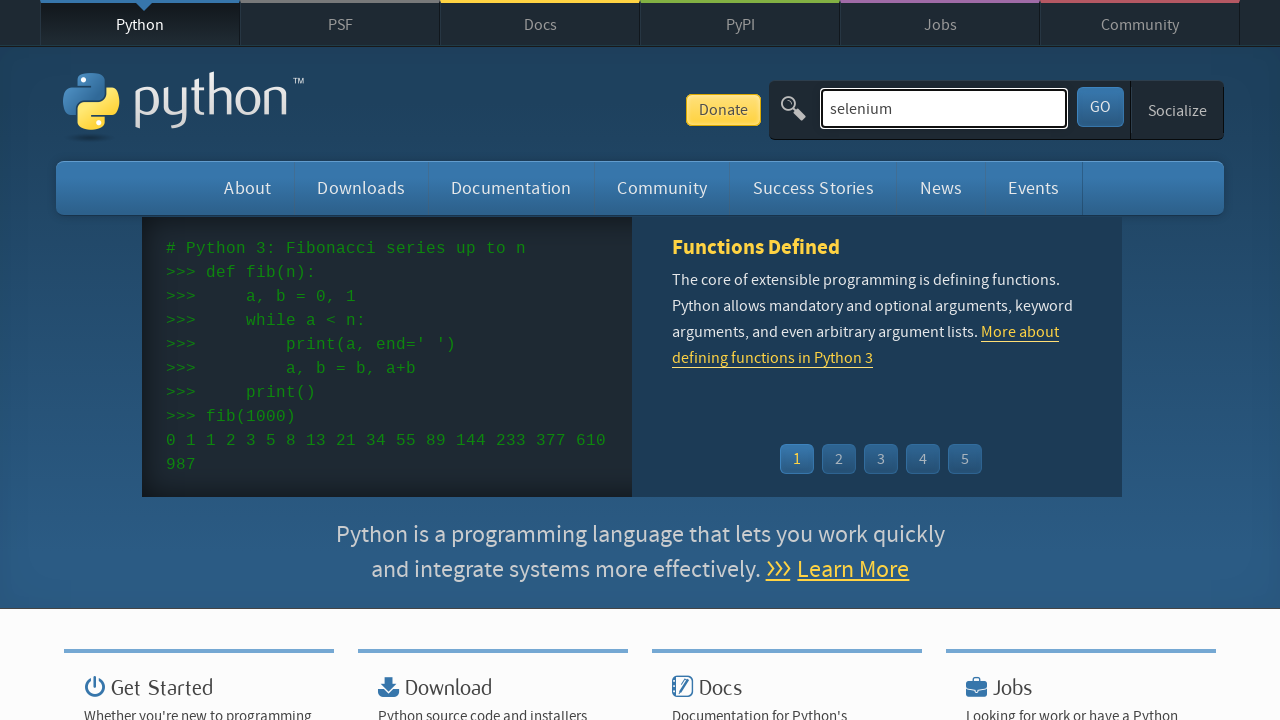

Pressed Enter to submit search for 'selenium' on input[name='q']
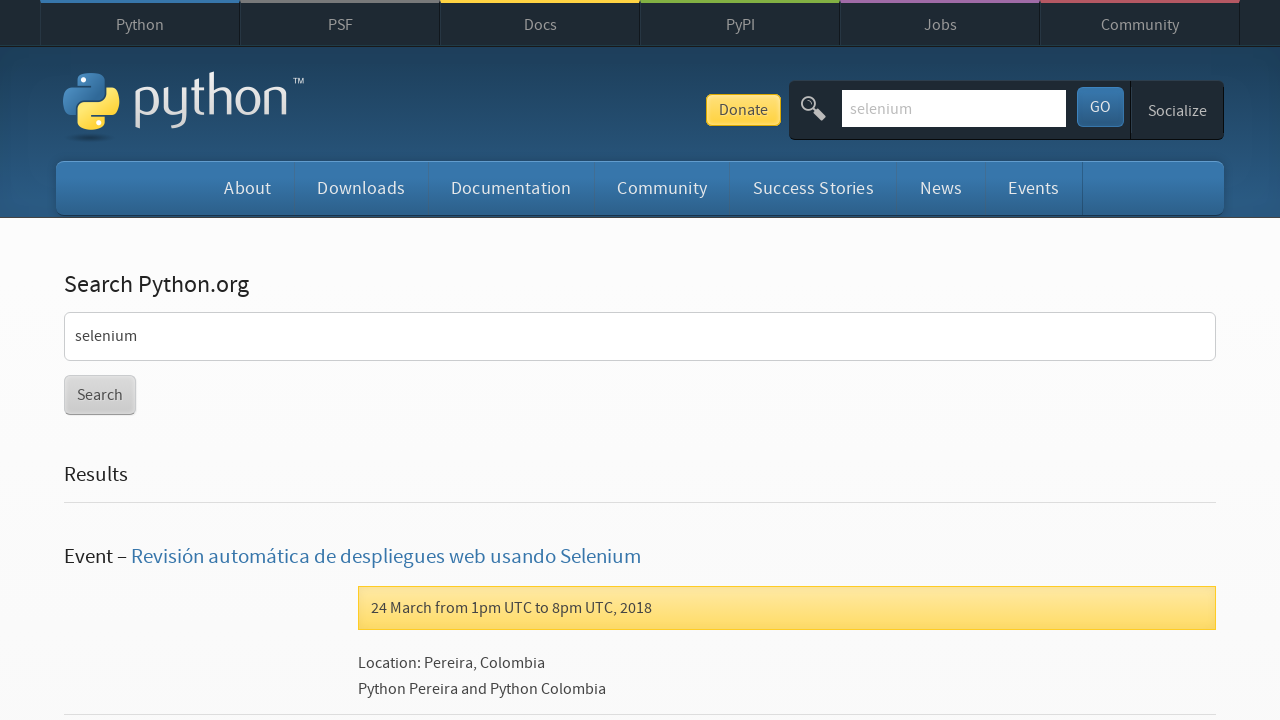

Waited for page to load and network to be idle
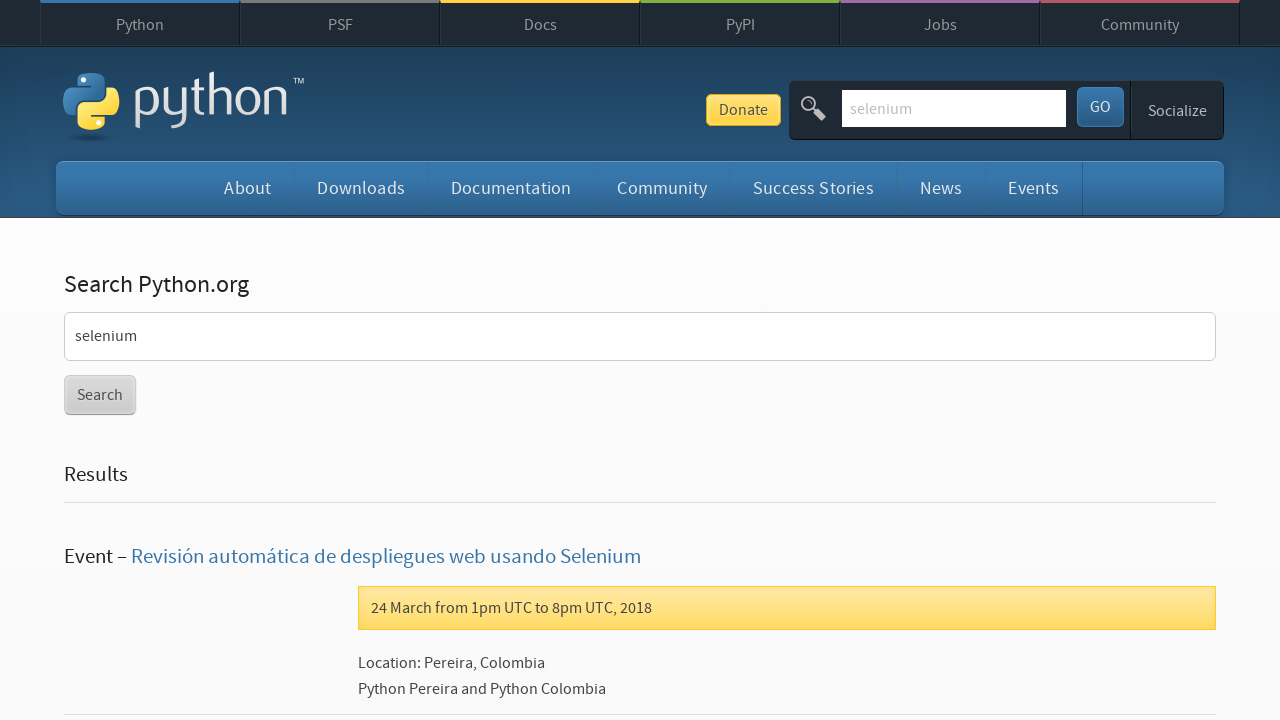

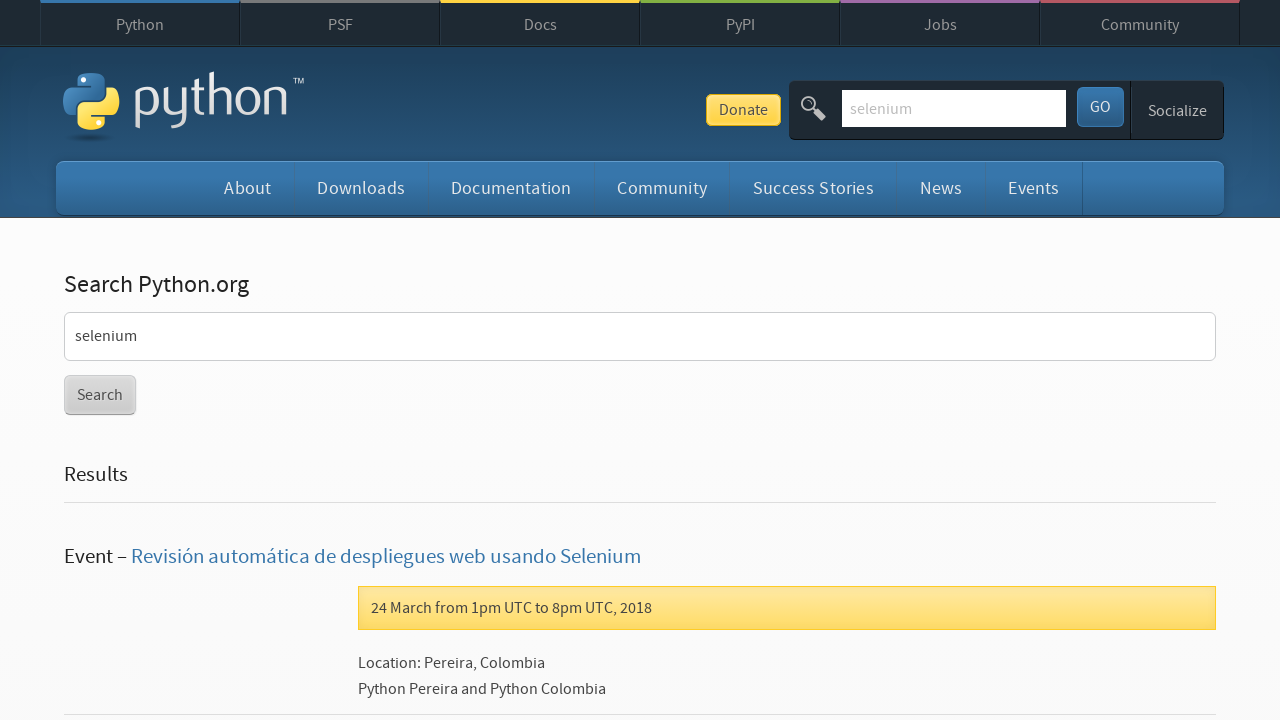